Tests a registration form by filling in personal information fields (first name, last name, email, phone, address) and submitting the form to verify successful registration

Starting URL: http://suninjuly.github.io/registration1.html

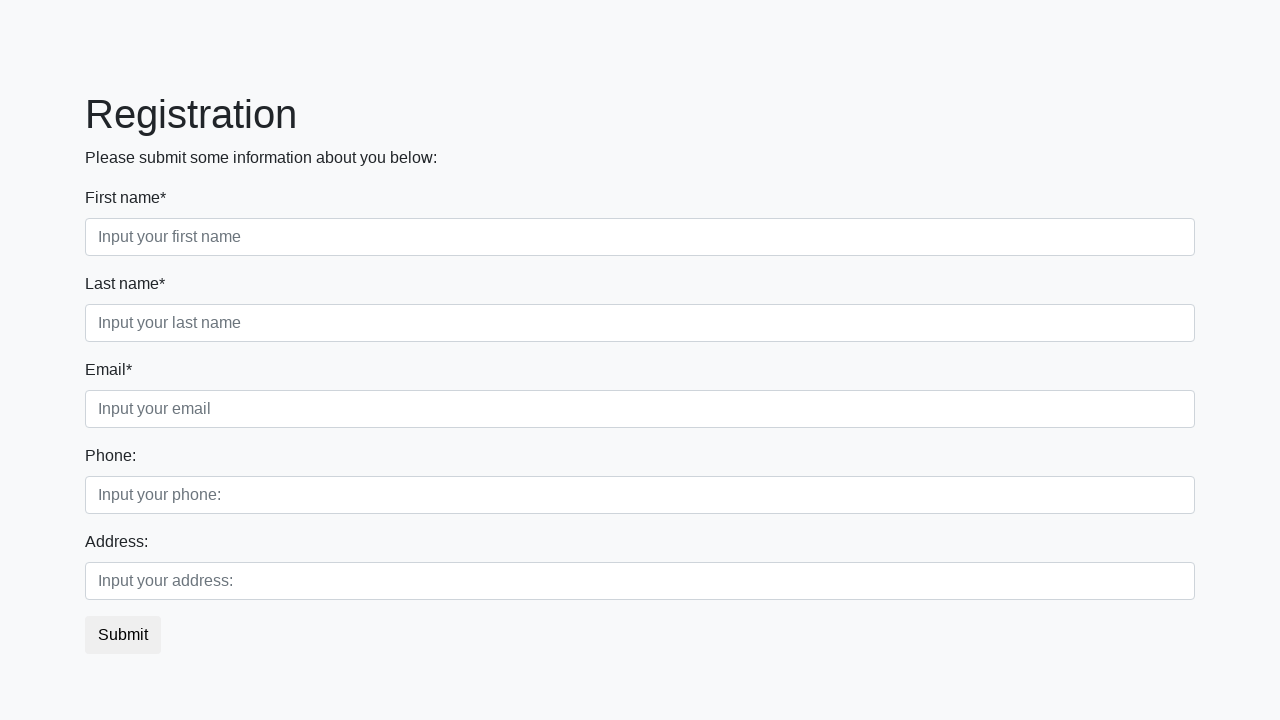

Filled first name field with 'Ivan' on .first_block .form-control.first
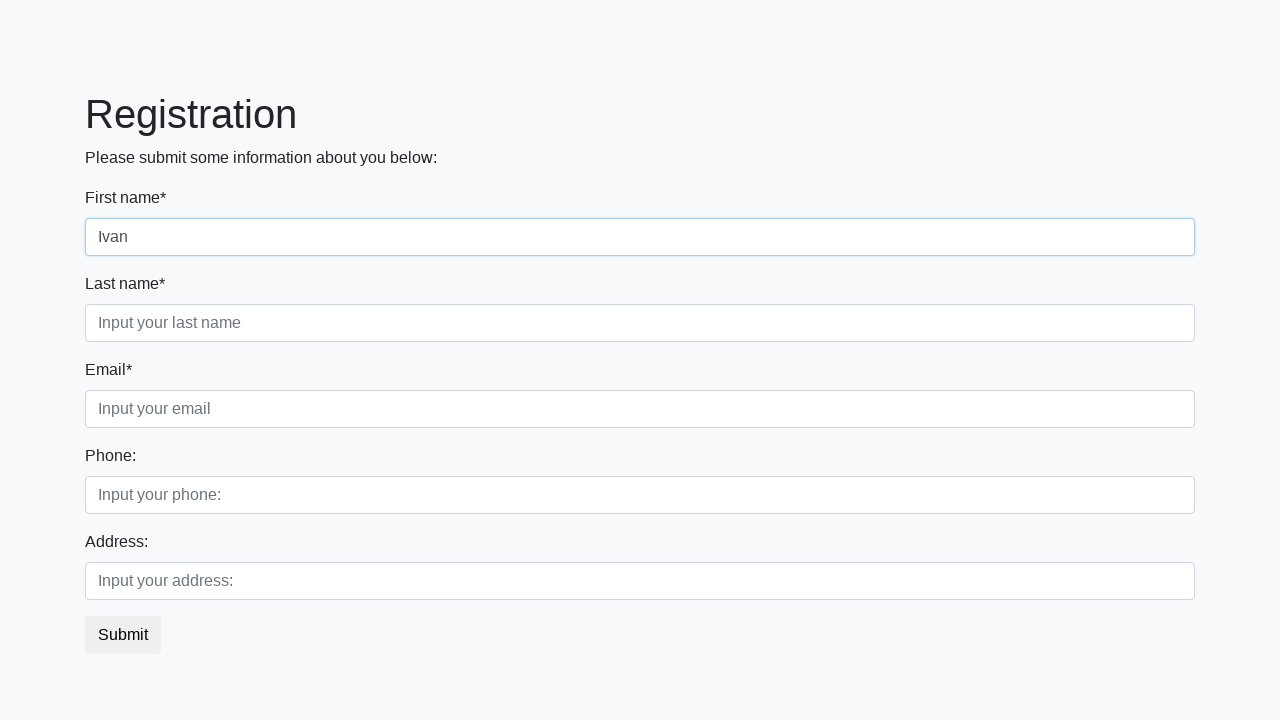

Filled last name field with 'Petrov' on .first_block .form-control.second
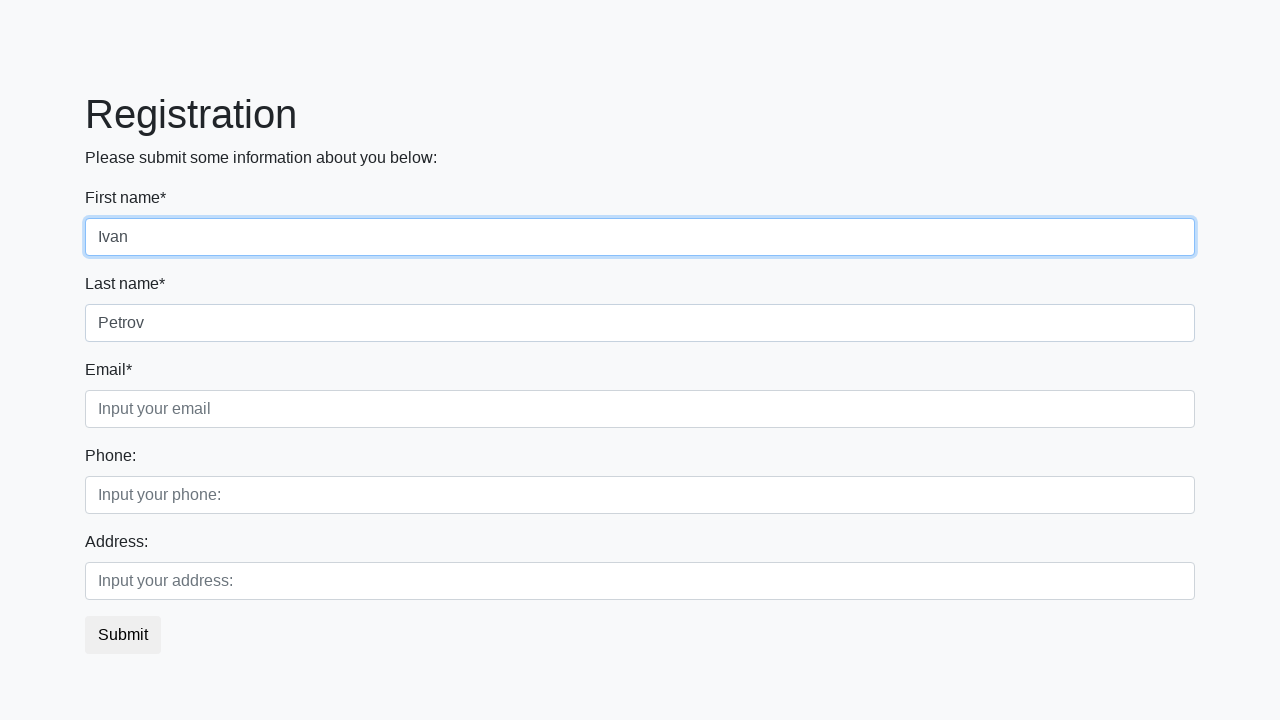

Filled email field with 'Smolensk@mail.ru' on .first_block .form-control.third
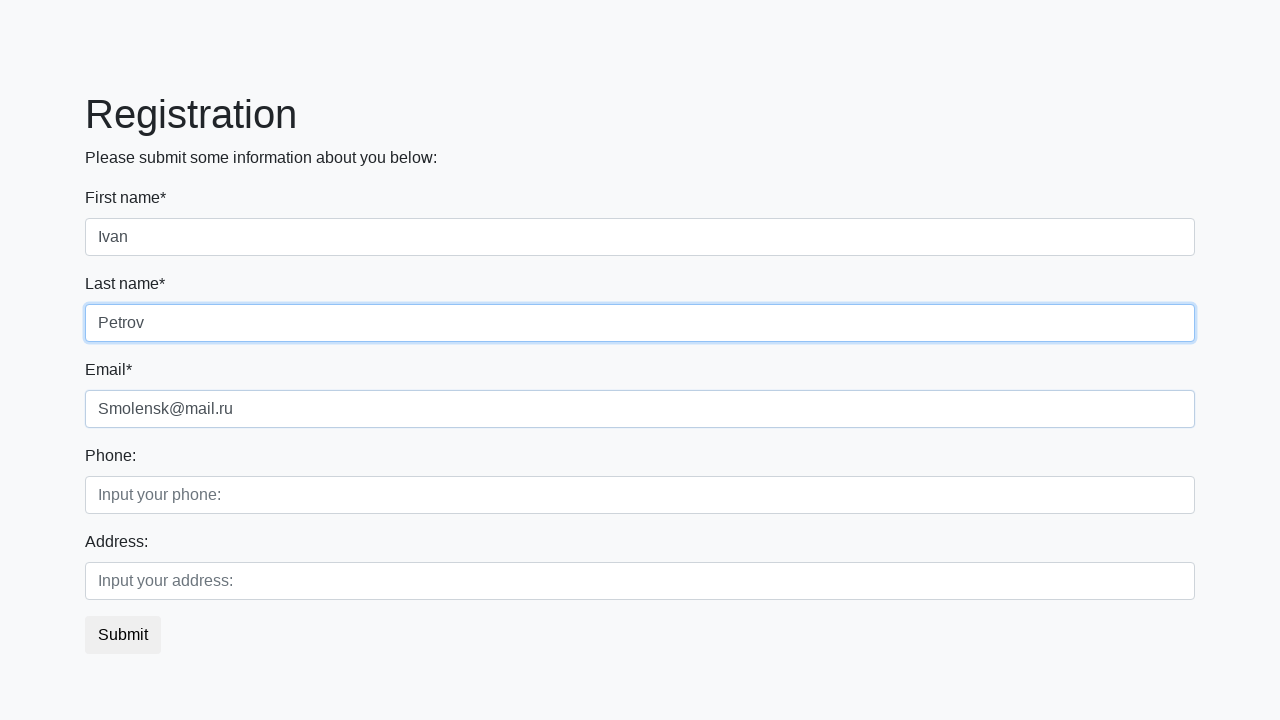

Filled phone field with '+79201112233' on .second_block .form-control.first
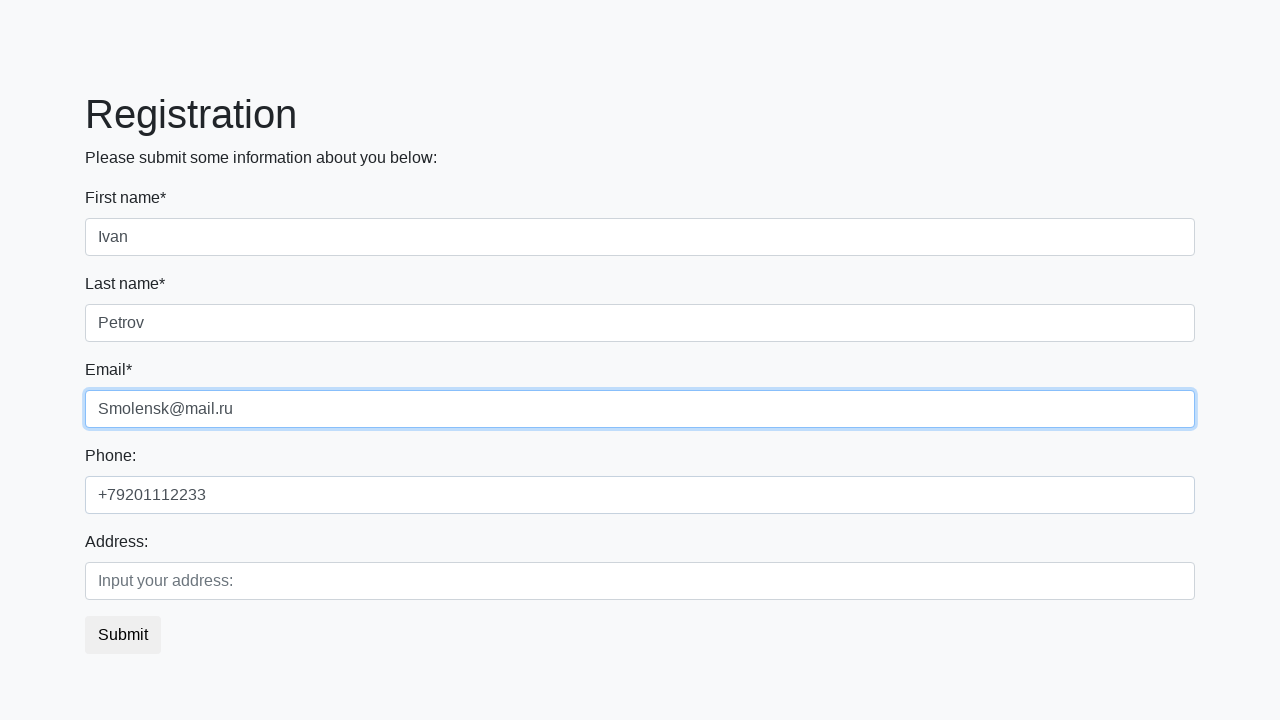

Filled address field with 'Town city' on .second_block .form-control.second
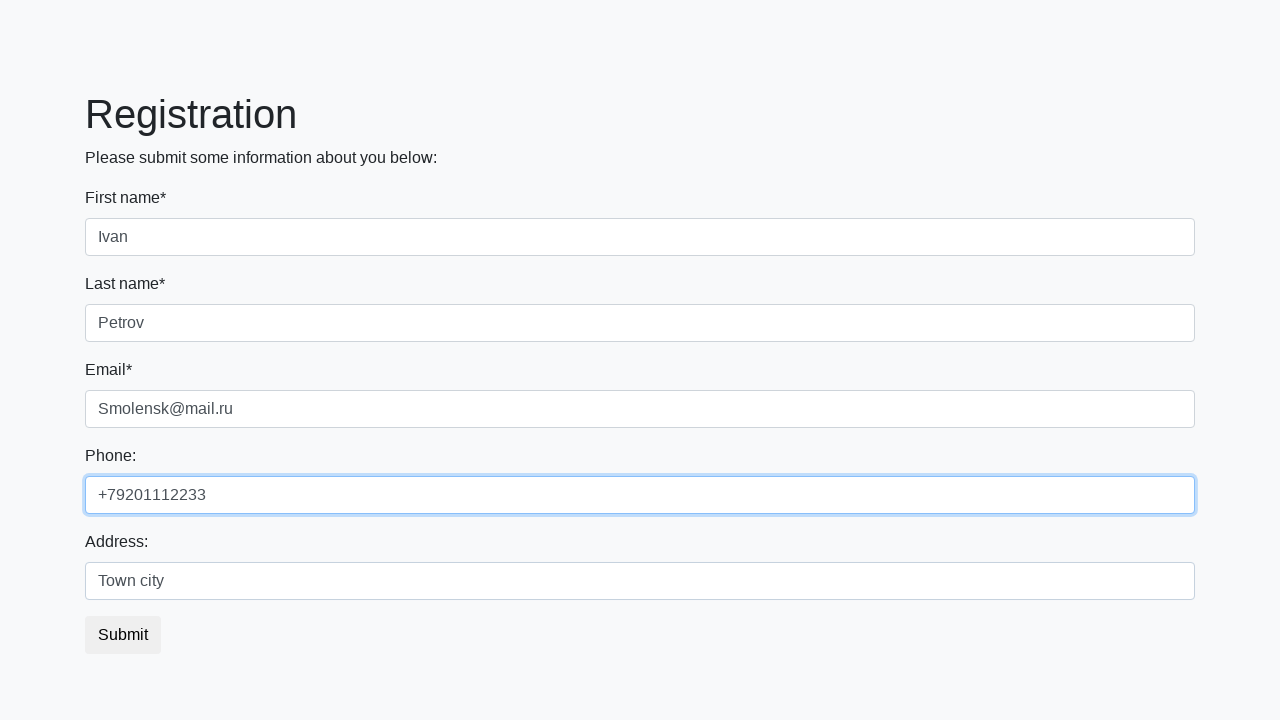

Clicked submit button to register at (123, 635) on button.btn
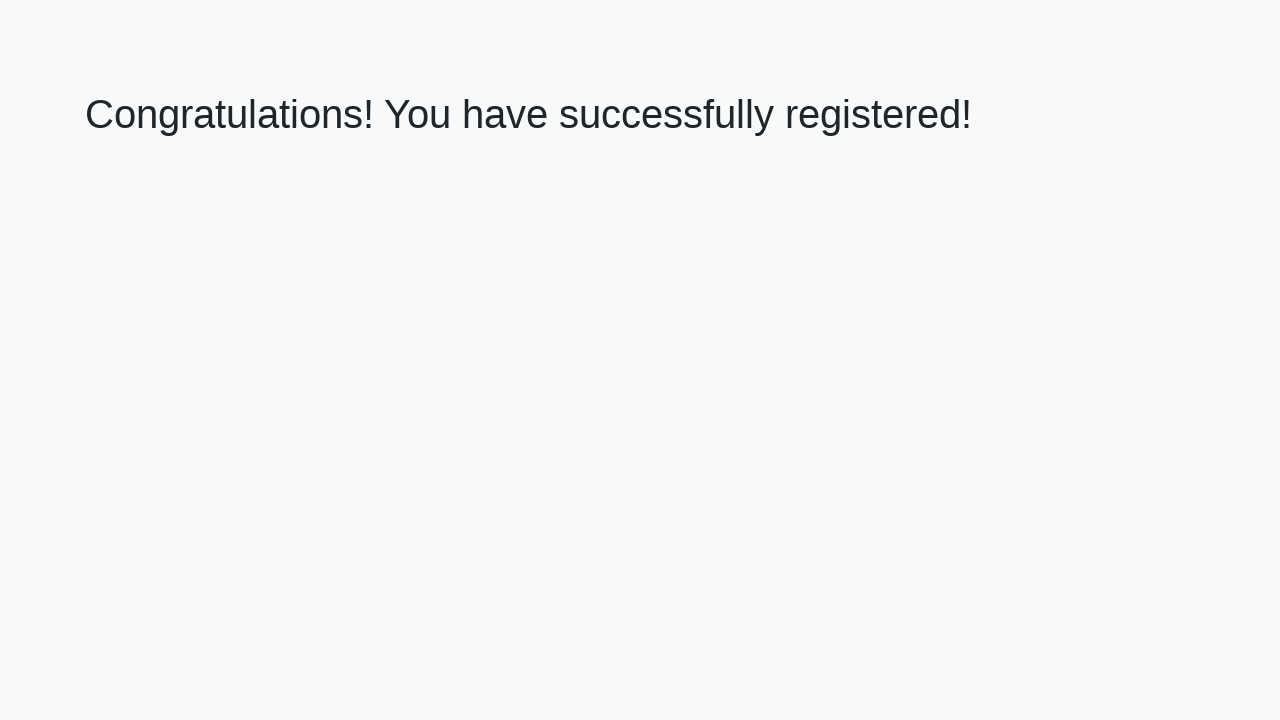

Success message appeared on page
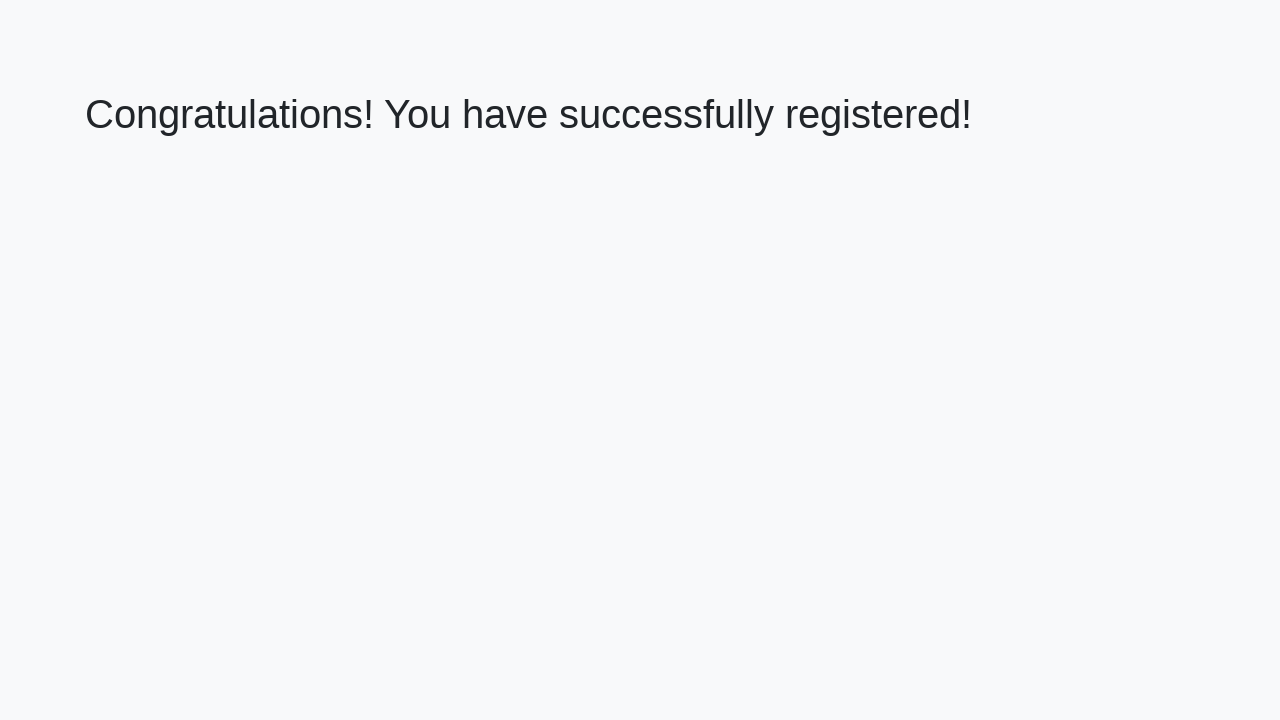

Retrieved success message text: 'Congratulations! You have successfully registered!'
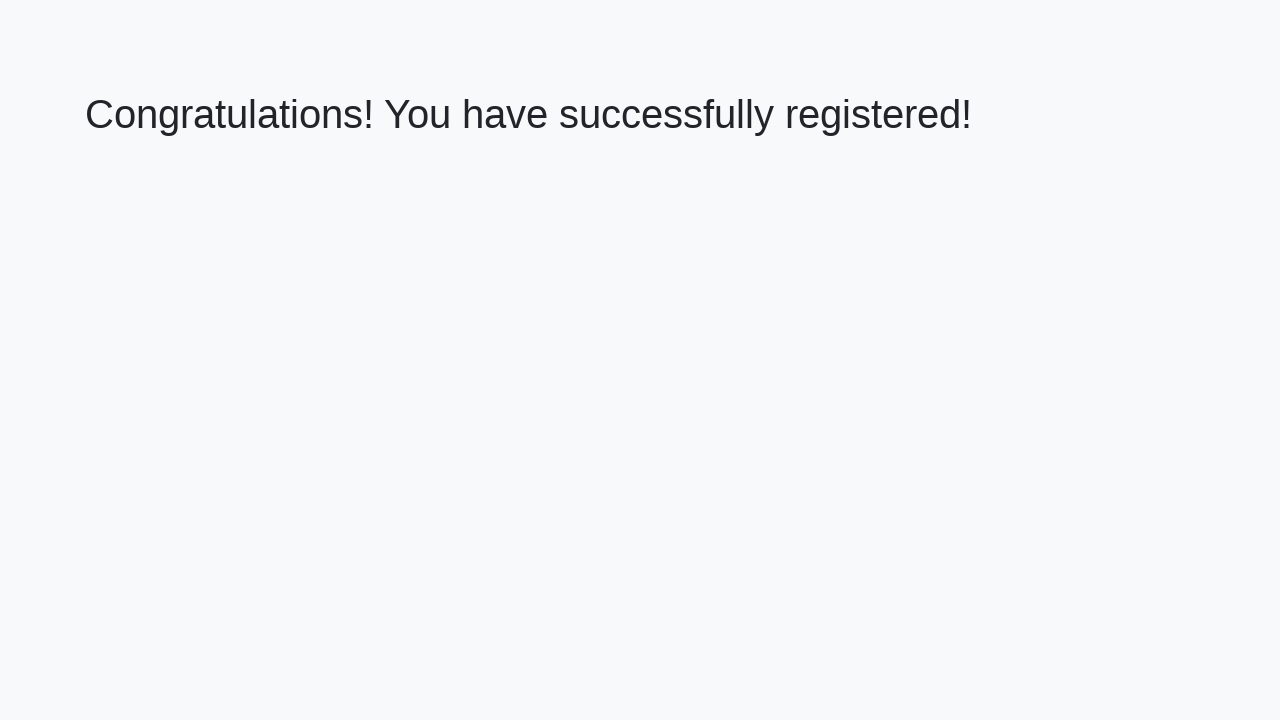

Verified registration success message matches expected text
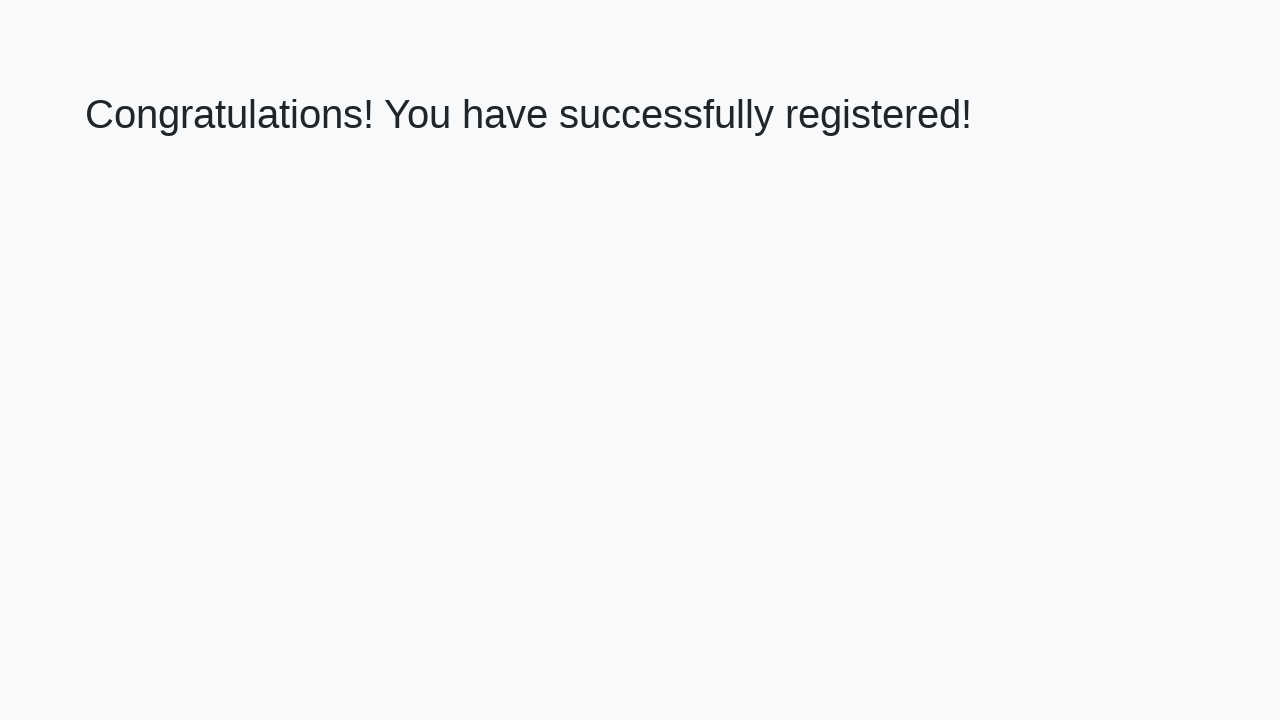

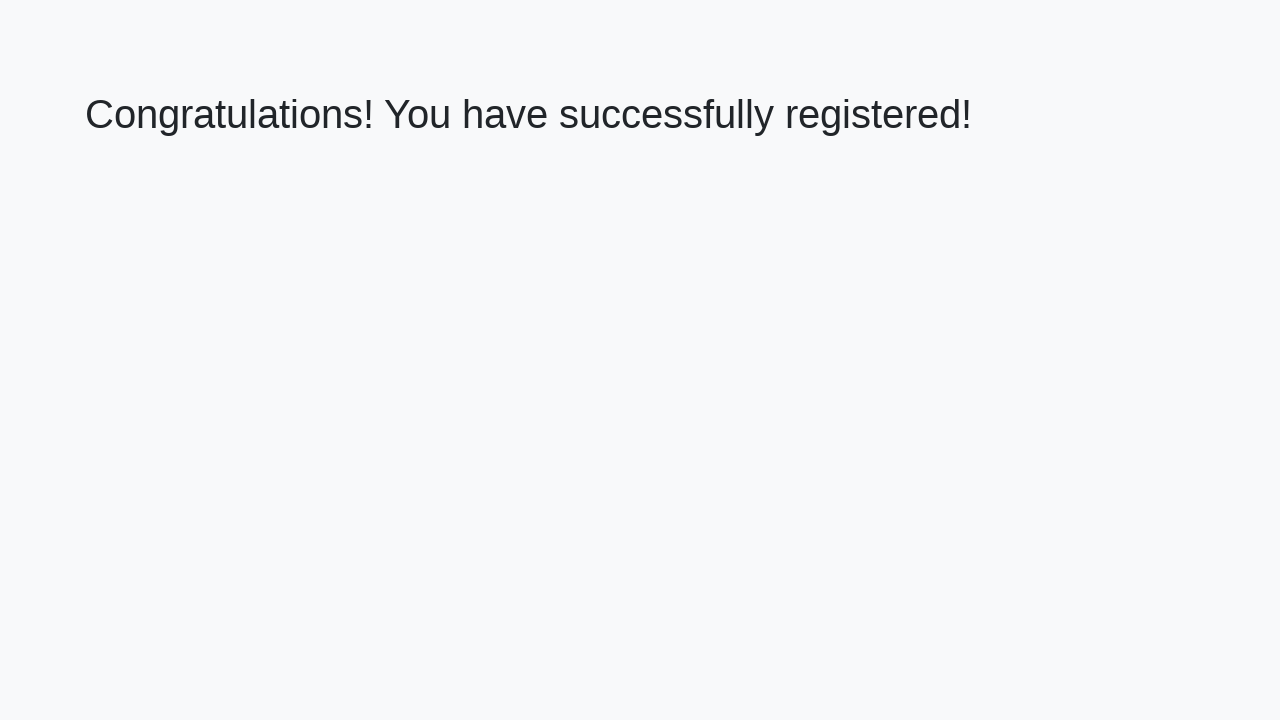